Tests data persistence by creating todos, completing one, and reloading the page

Starting URL: https://demo.playwright.dev/todomvc

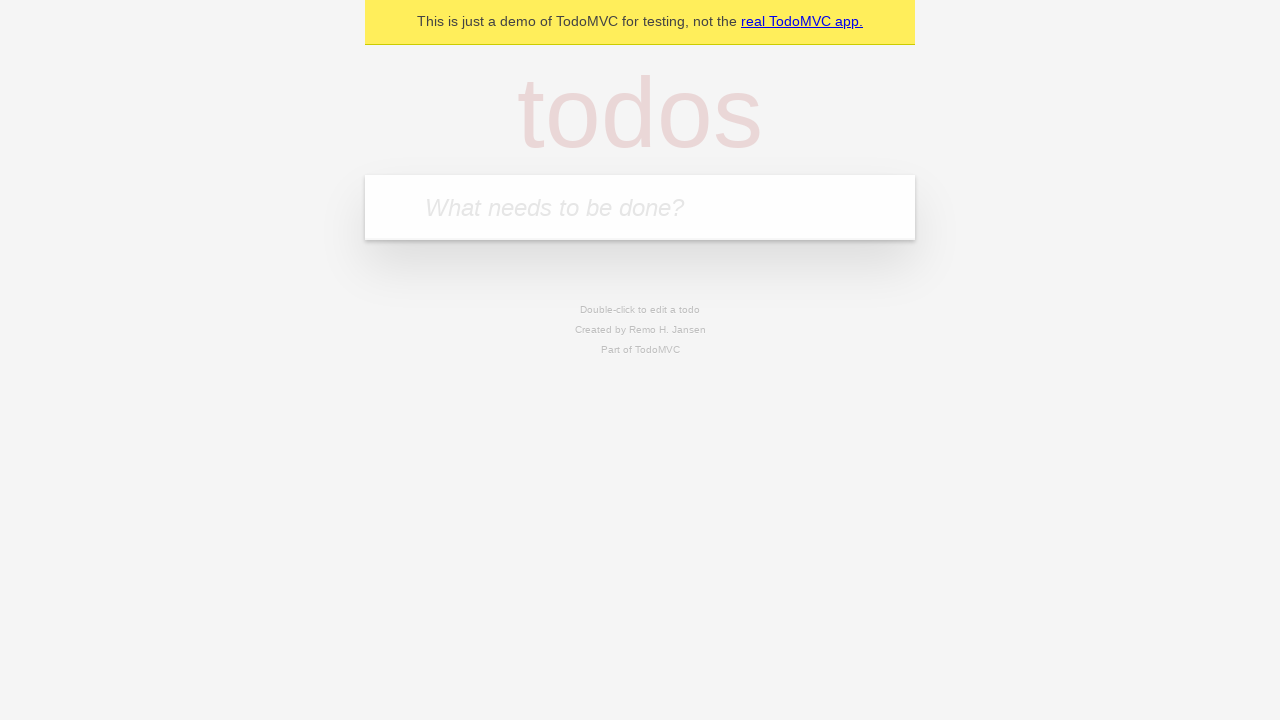

Filled todo input with 'buy some cheese' on internal:attr=[placeholder="What needs to be done?"i]
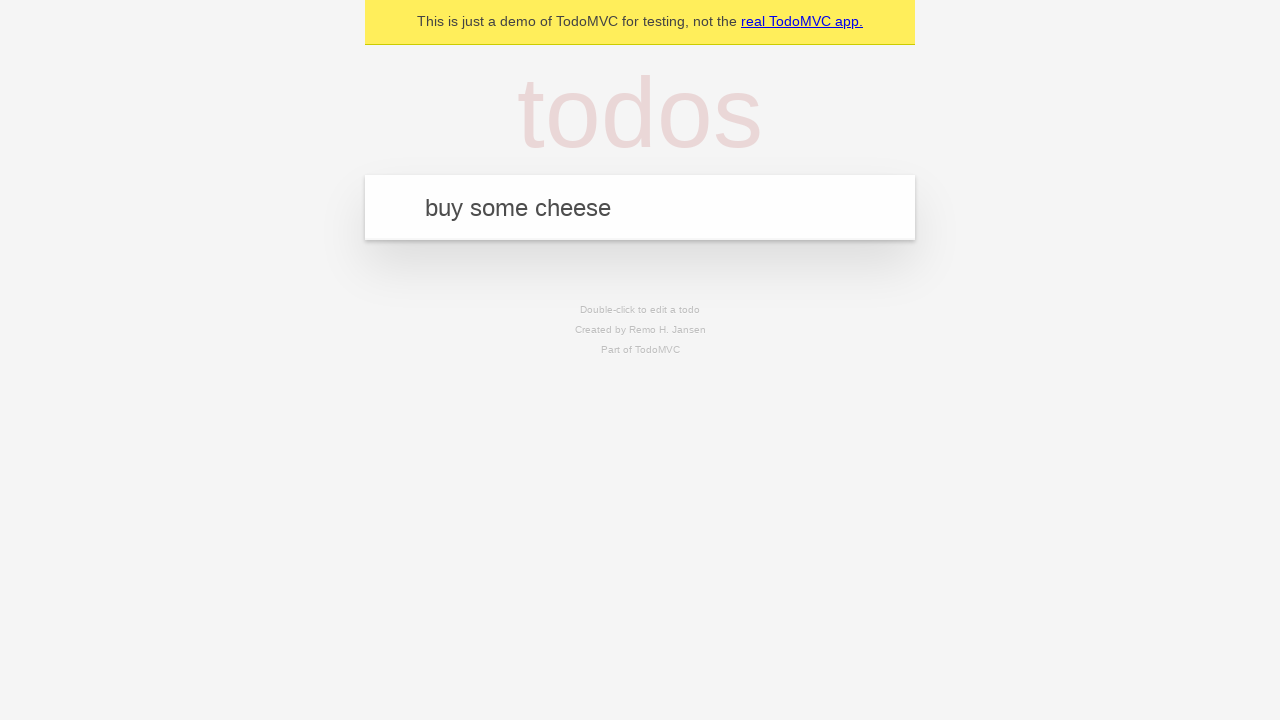

Pressed Enter to create first todo on internal:attr=[placeholder="What needs to be done?"i]
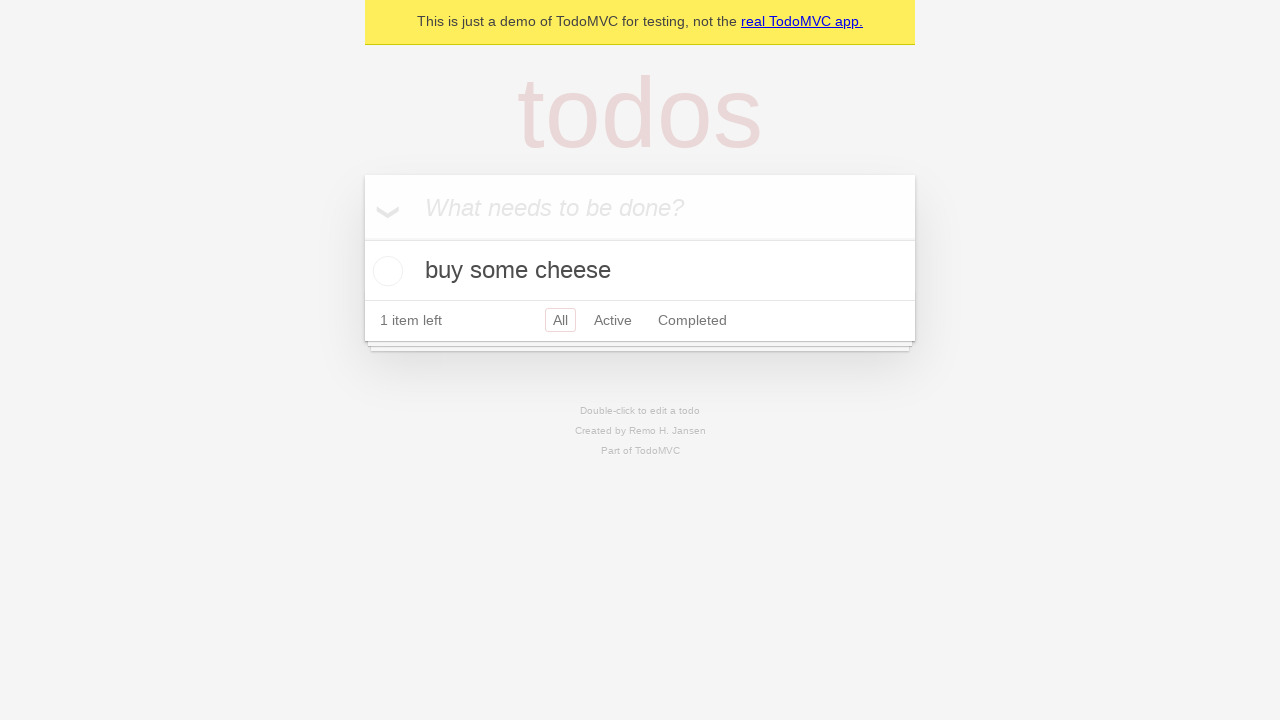

Filled todo input with 'feed the cat' on internal:attr=[placeholder="What needs to be done?"i]
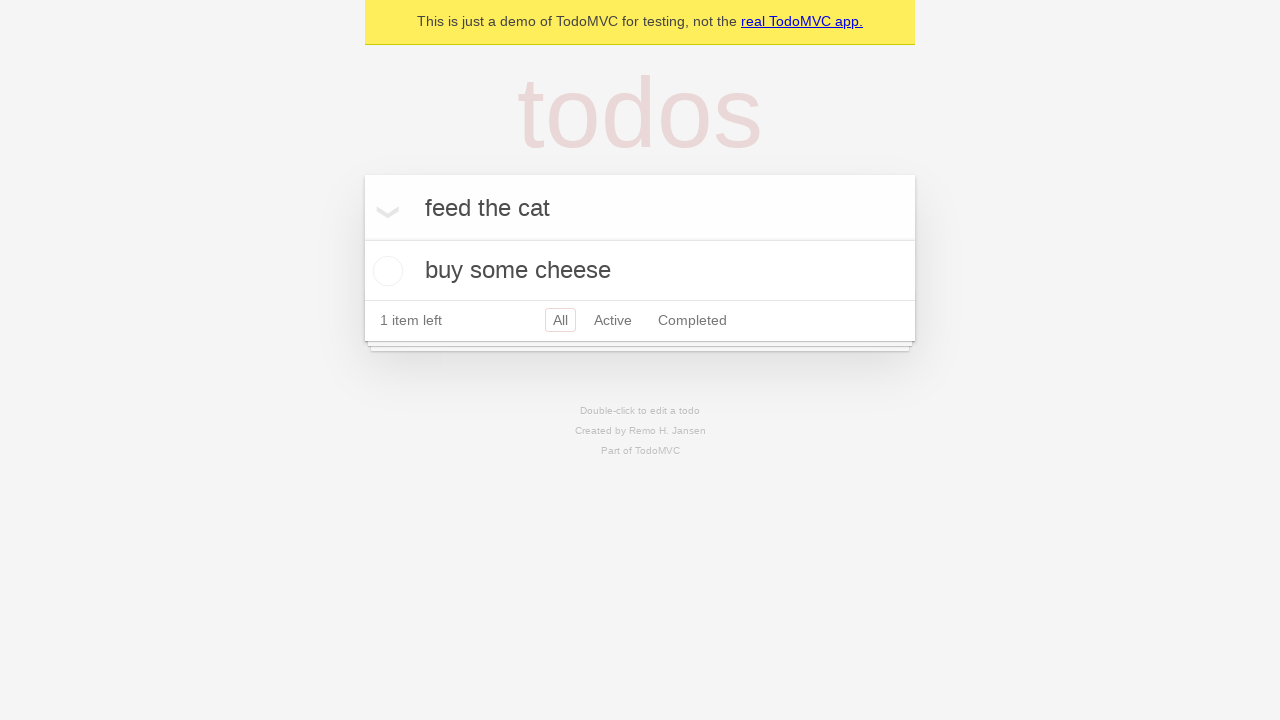

Pressed Enter to create second todo on internal:attr=[placeholder="What needs to be done?"i]
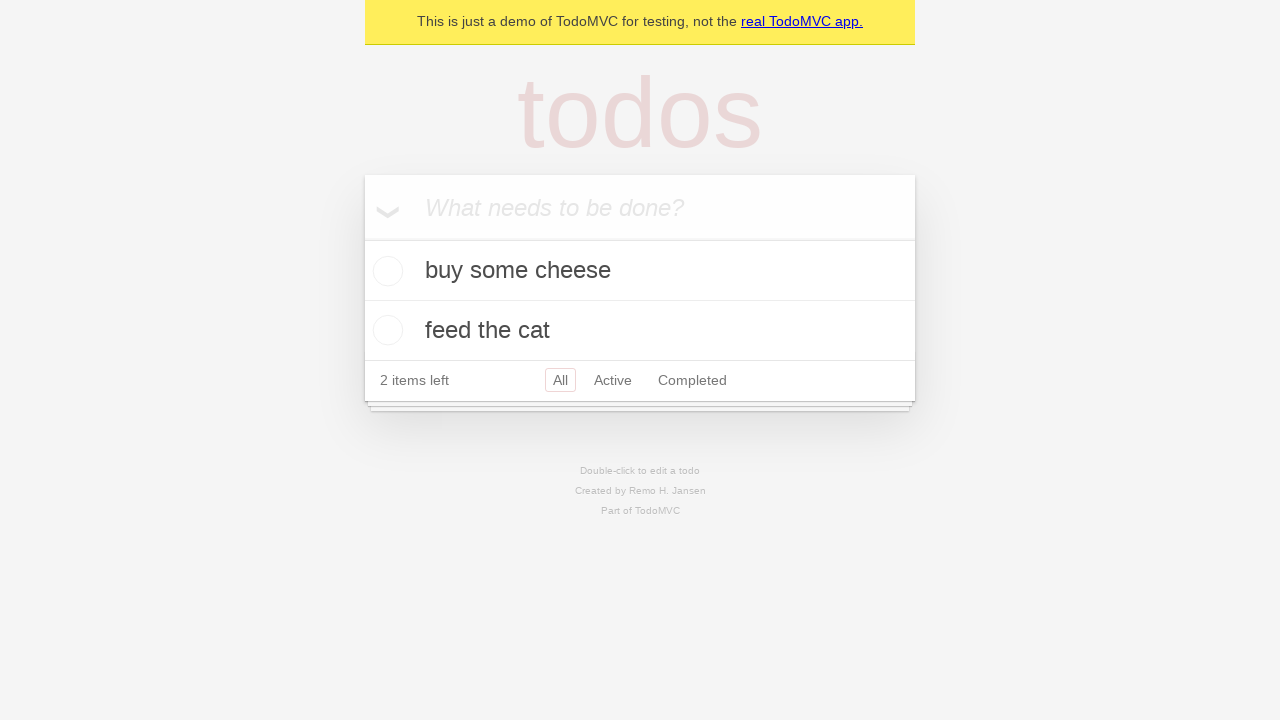

Retrieved todo items from the page
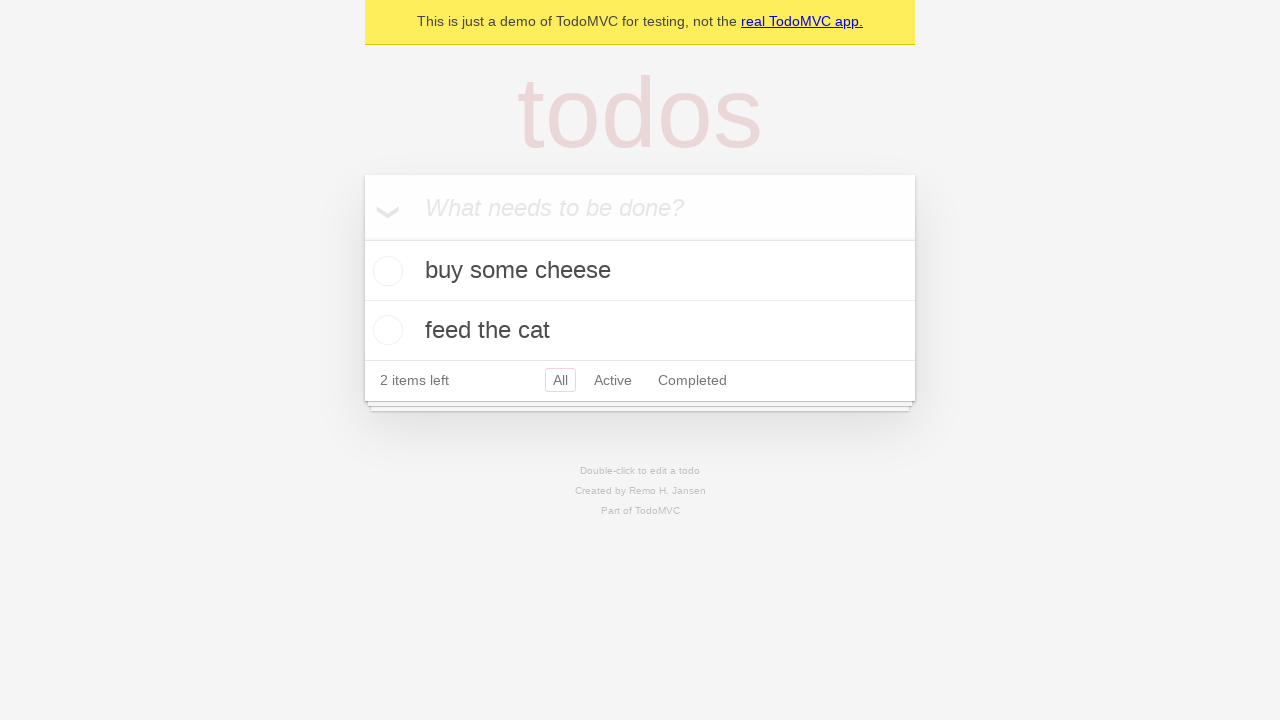

Located checkbox for first todo item
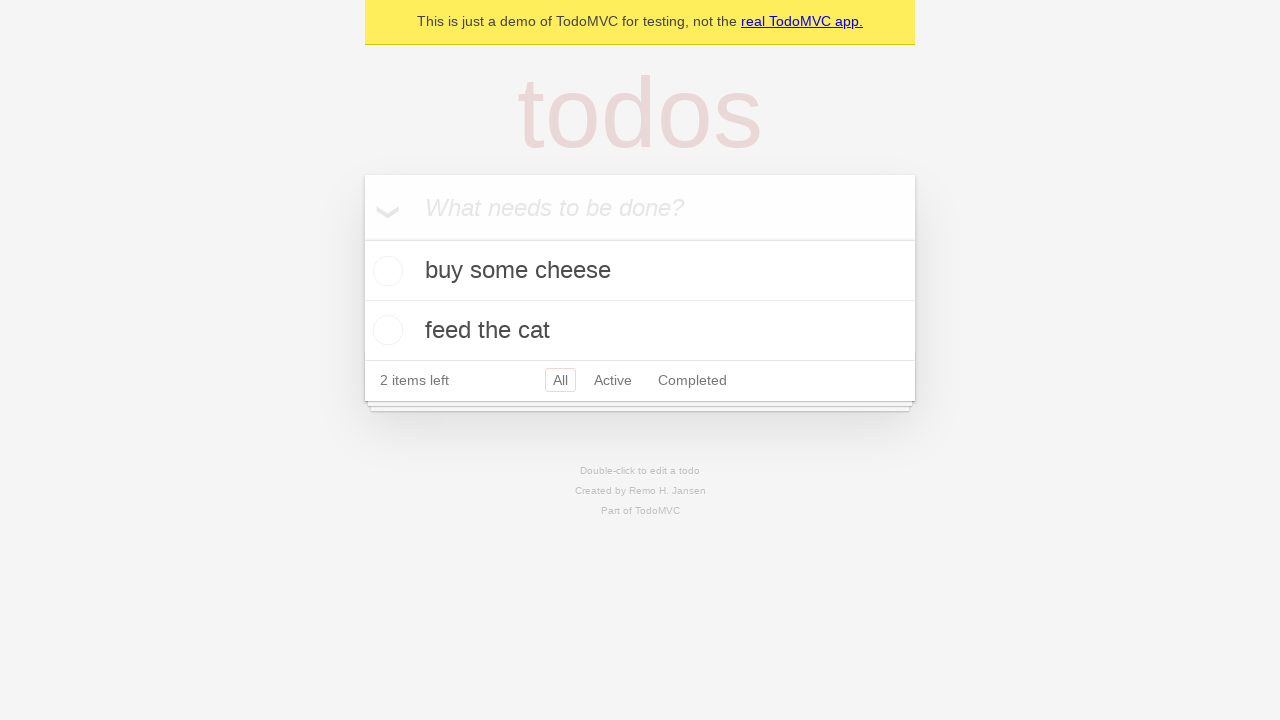

Checked the first todo item at (385, 271) on internal:testid=[data-testid="todo-item"s] >> nth=0 >> internal:role=checkbox
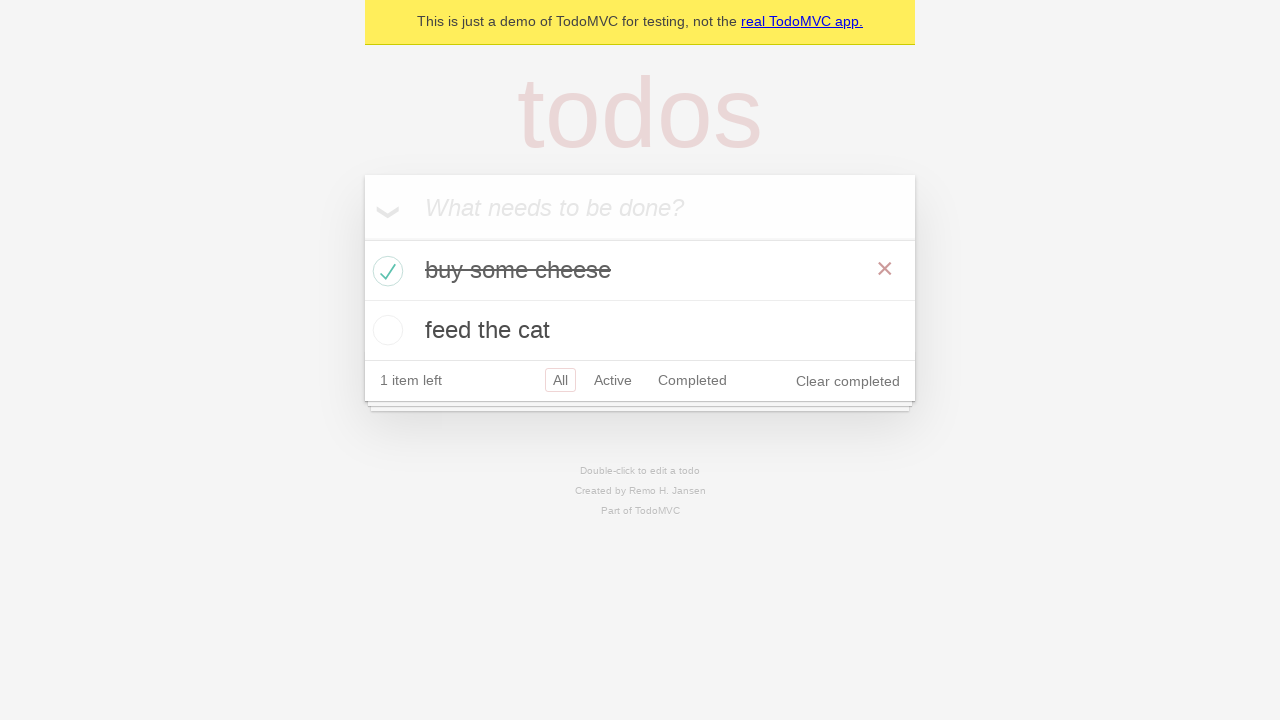

Reloaded the page to test data persistence
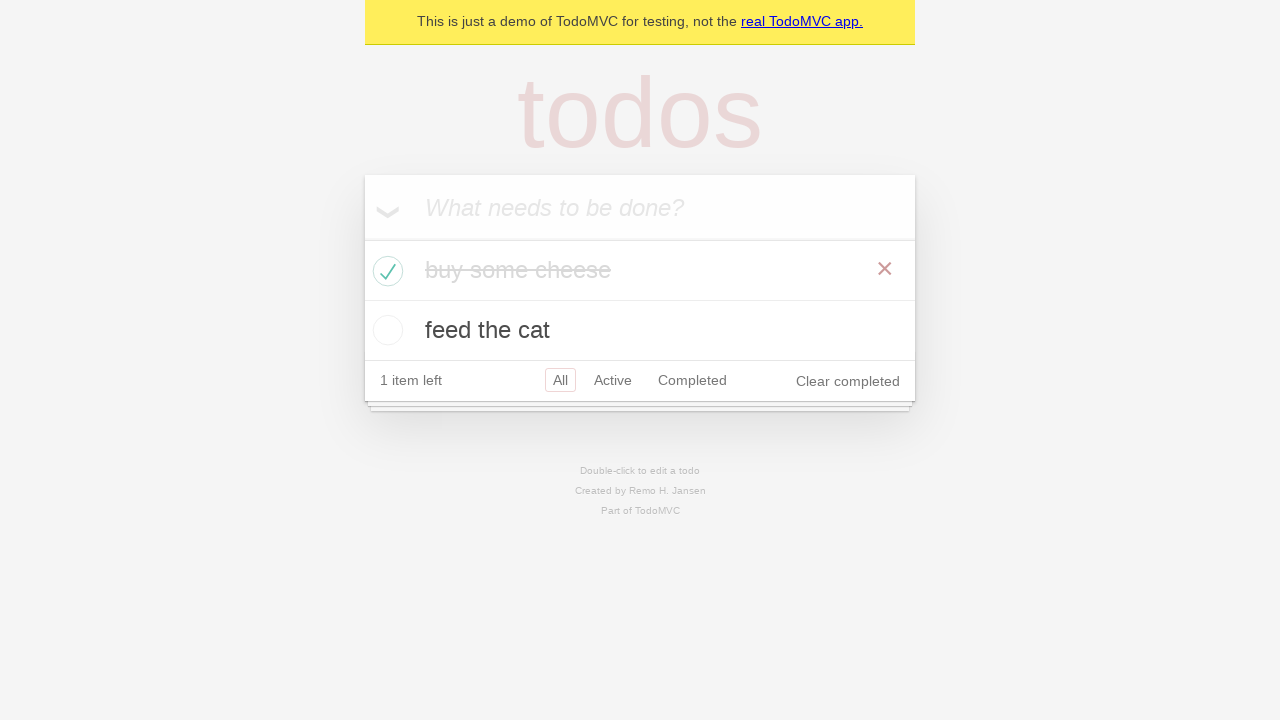

Waited for todos to reload after page refresh
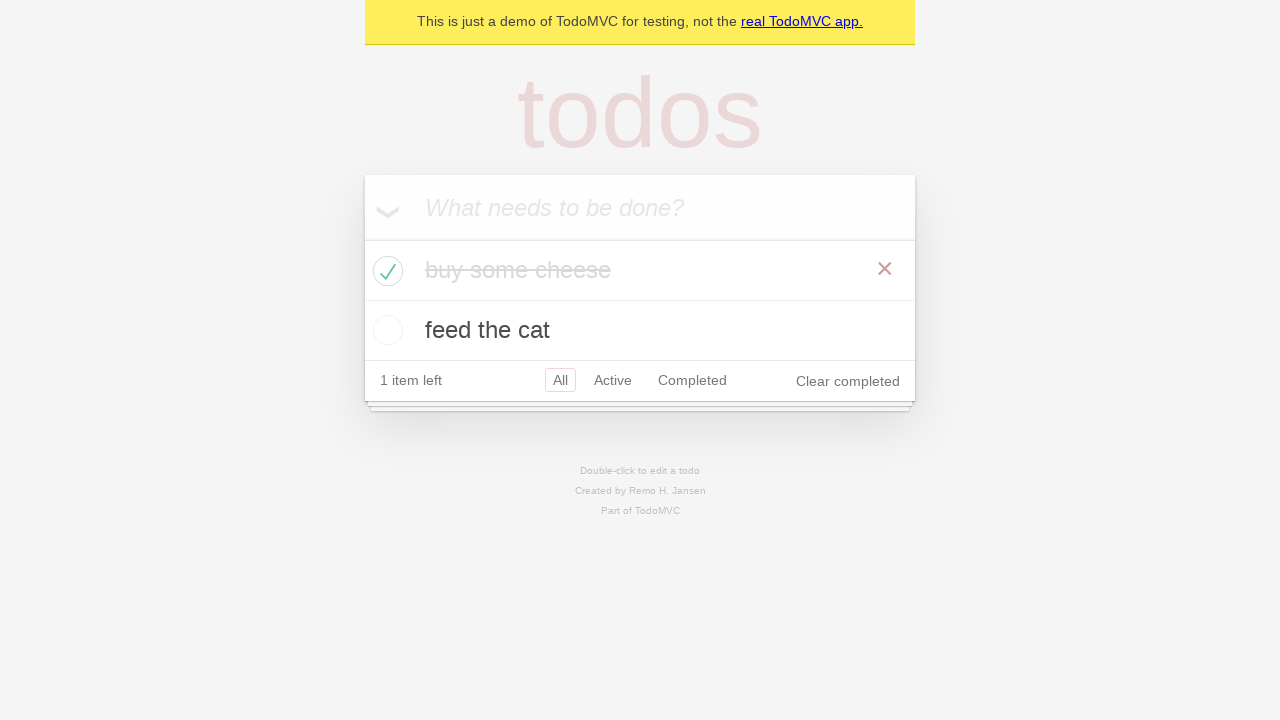

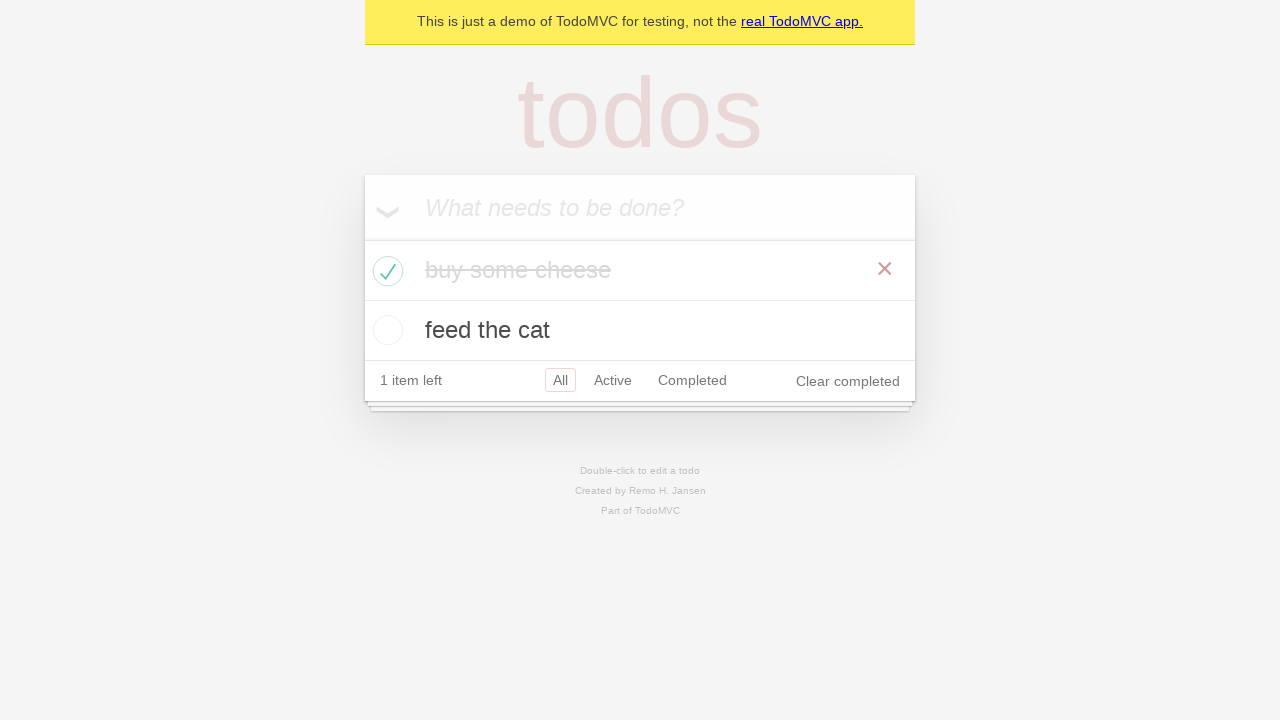